Tests alert handling functionality by clicking a button that triggers an alert and accepting it

Starting URL: https://demoqa.com/alerts

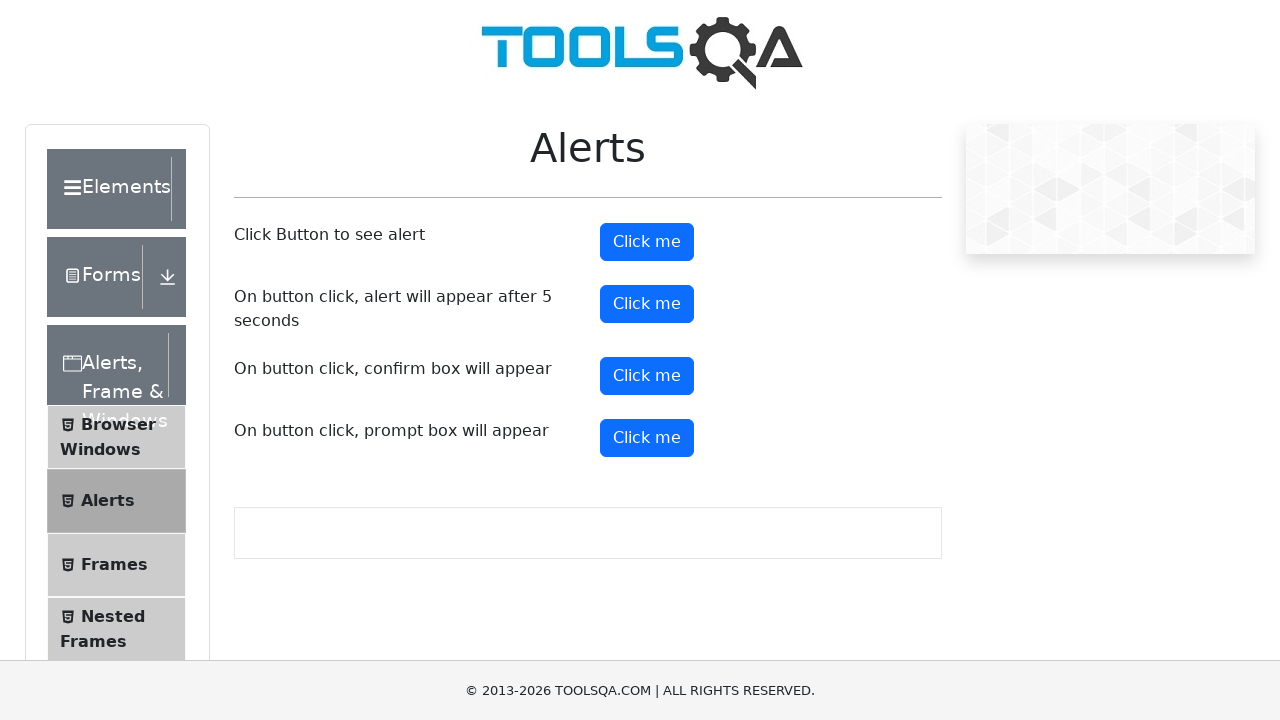

Clicked button to trigger alert at (647, 242) on #alertButton
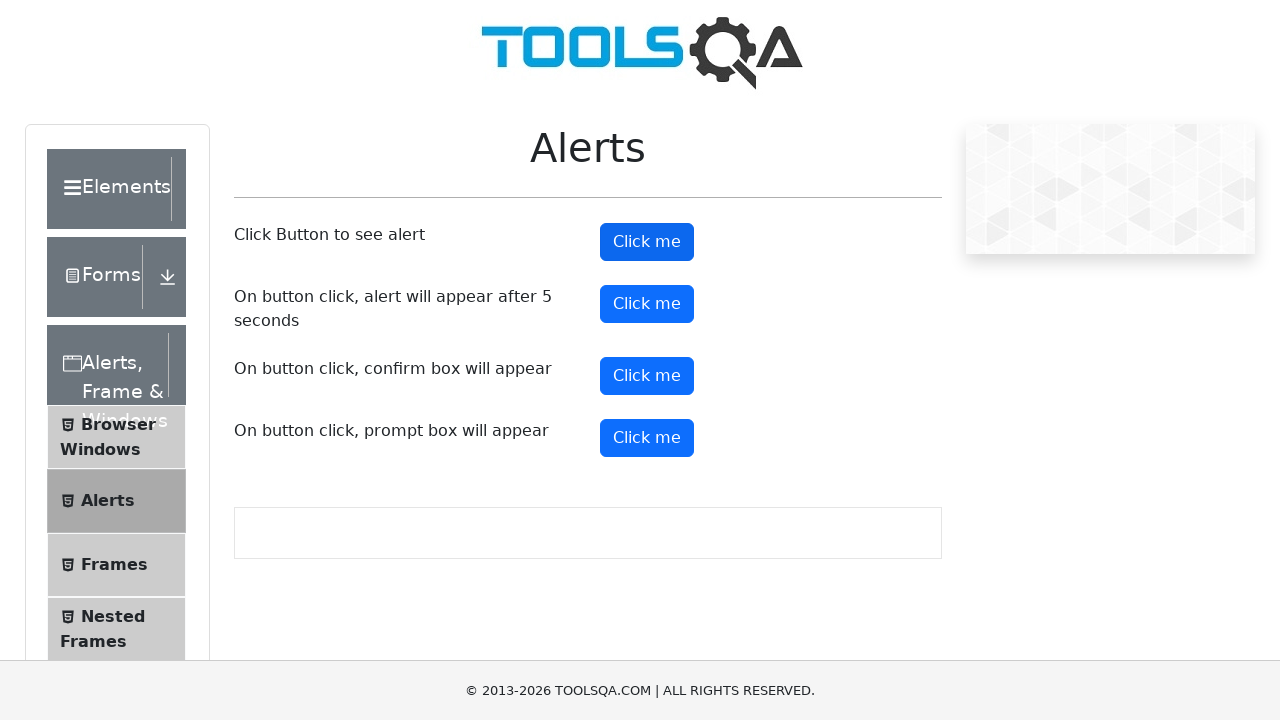

Set up dialog handler to accept alerts
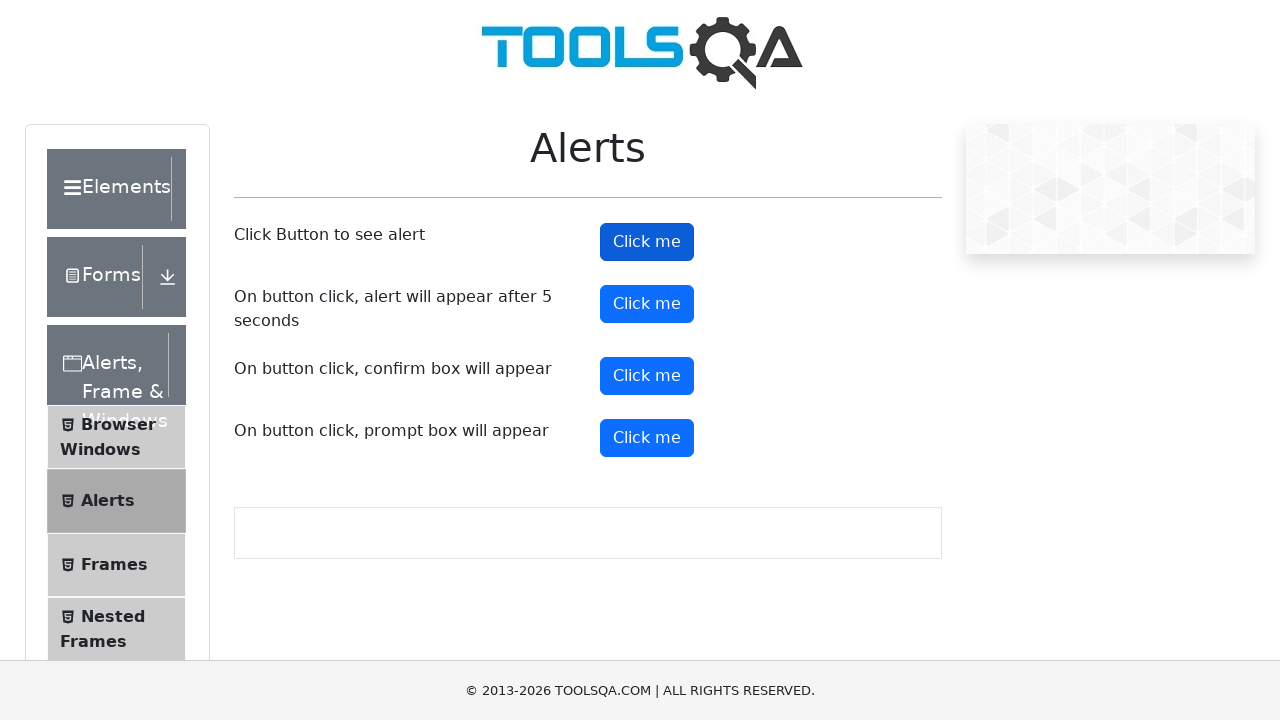

Clicked button to trigger alert again at (647, 242) on #alertButton
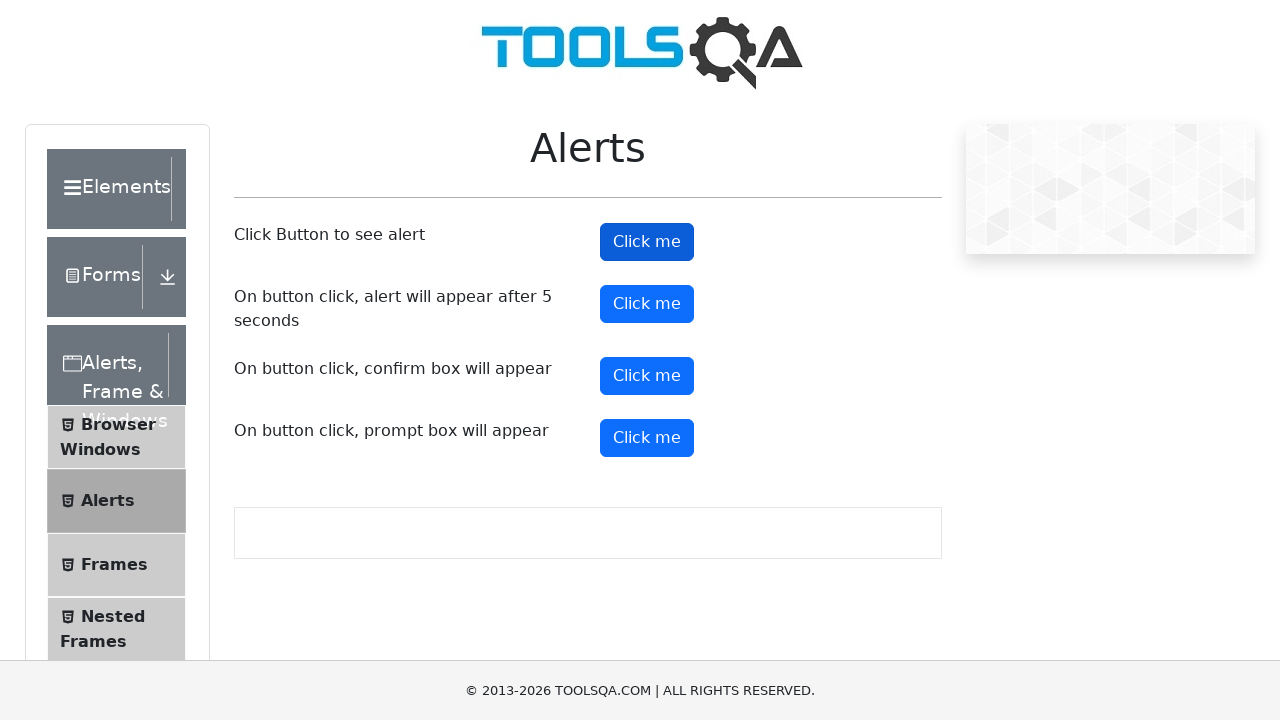

Retrieved page title: demosite
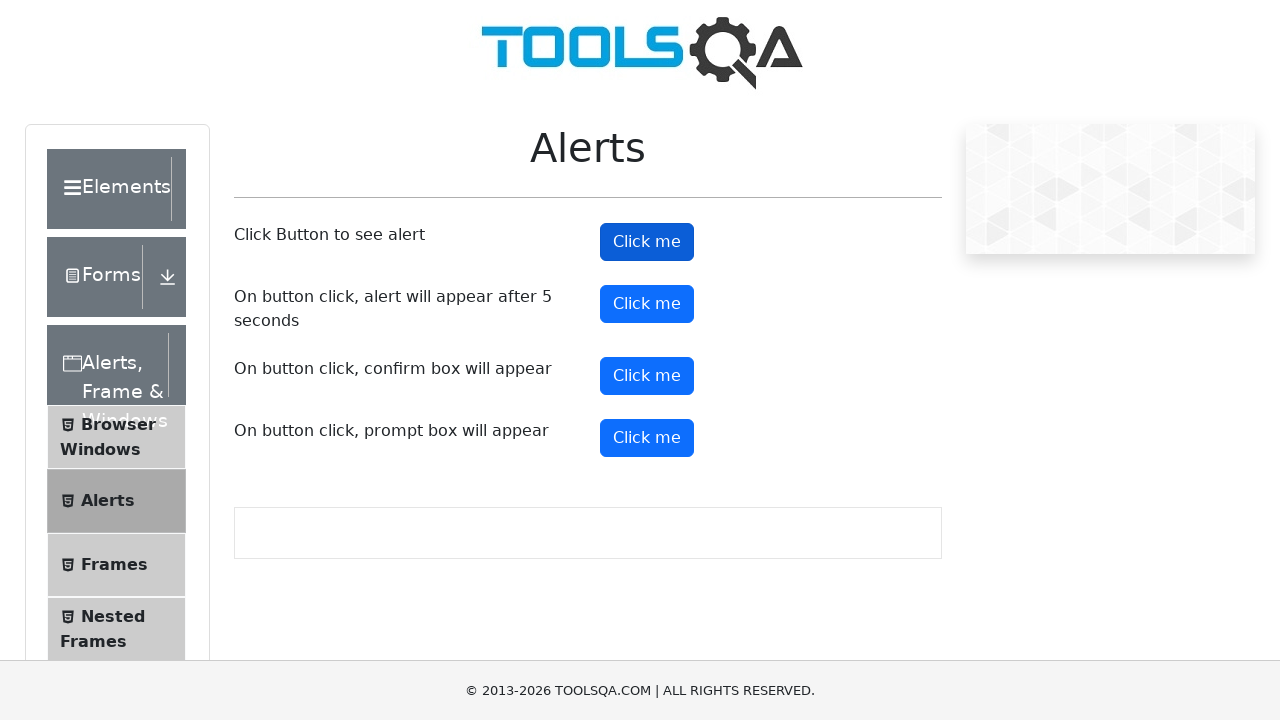

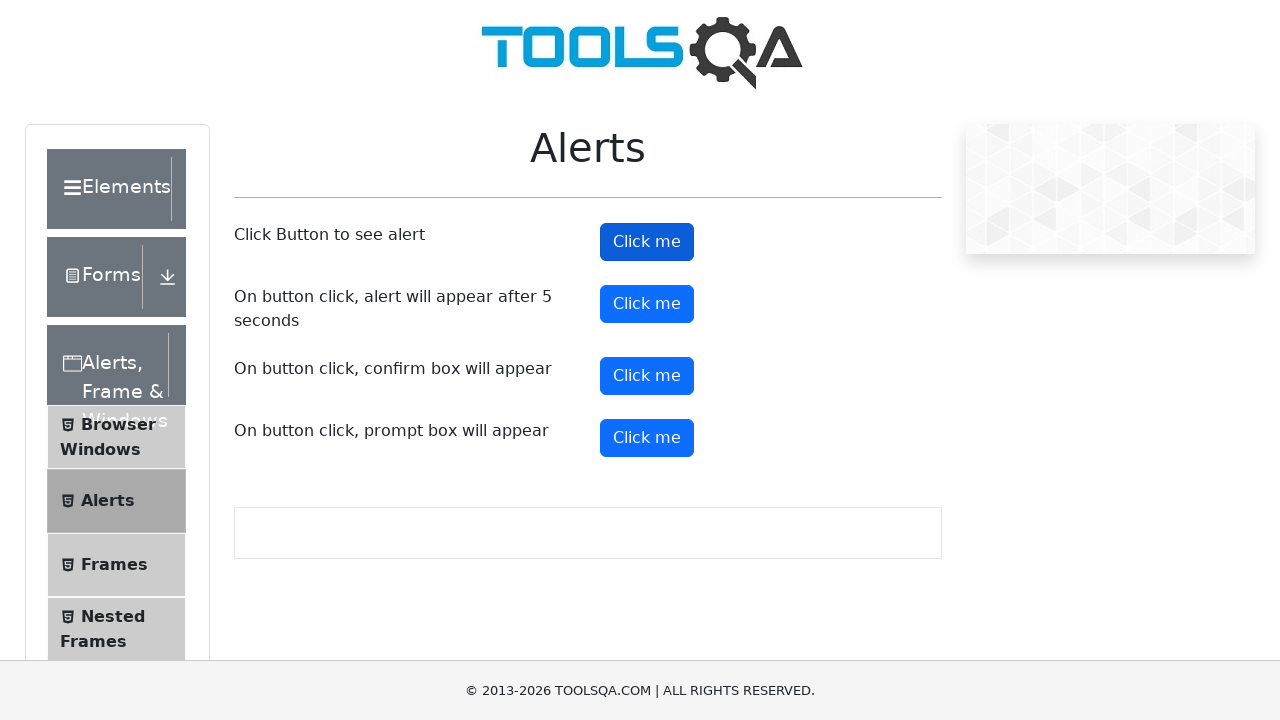